Navigates to an Angular demo application and clicks the primary button on the page to trigger some action.

Starting URL: https://rahulshettyacademy.com/angularAppdemo/

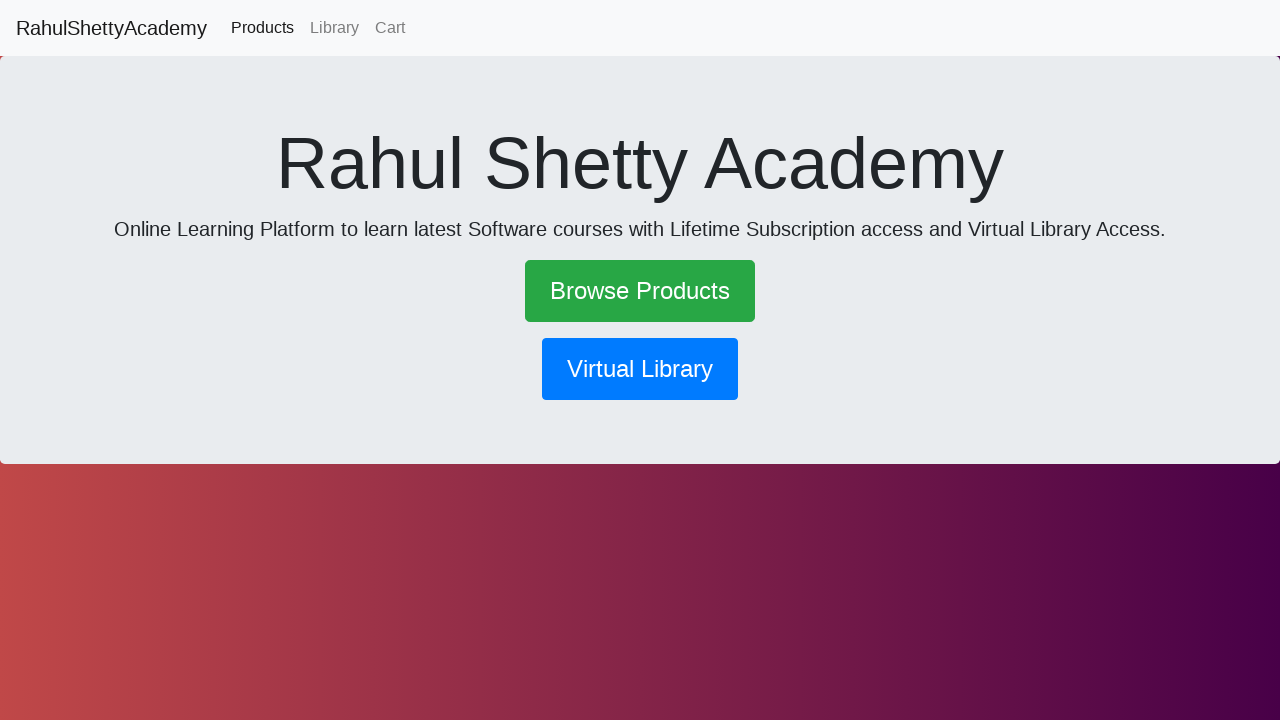

Navigated to Angular demo application
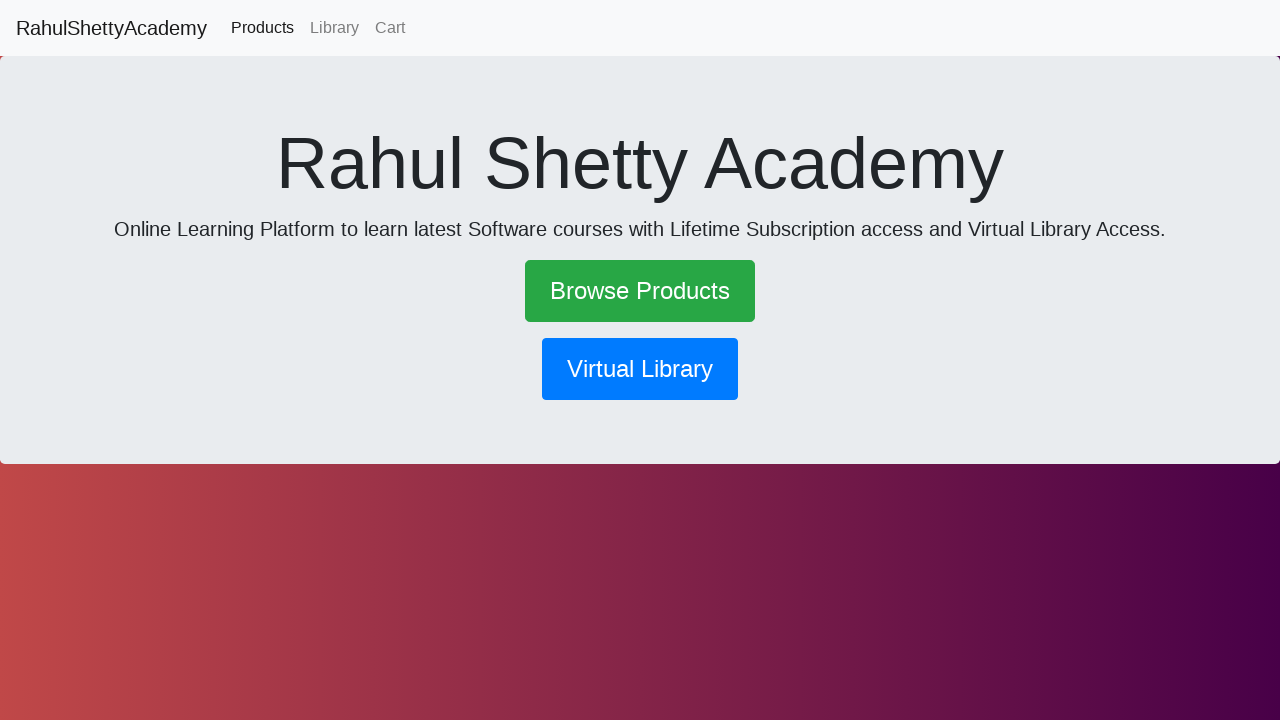

Clicked the primary button to trigger action at (640, 369) on button.btn.btn-primary
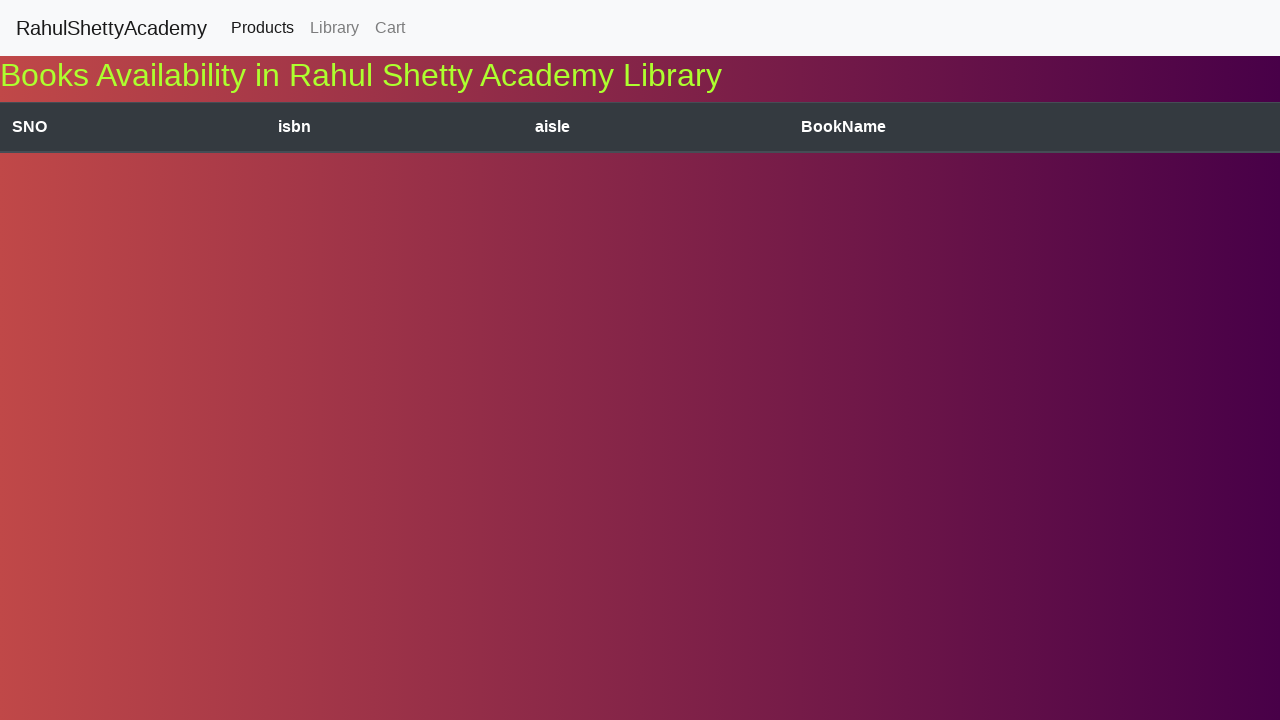

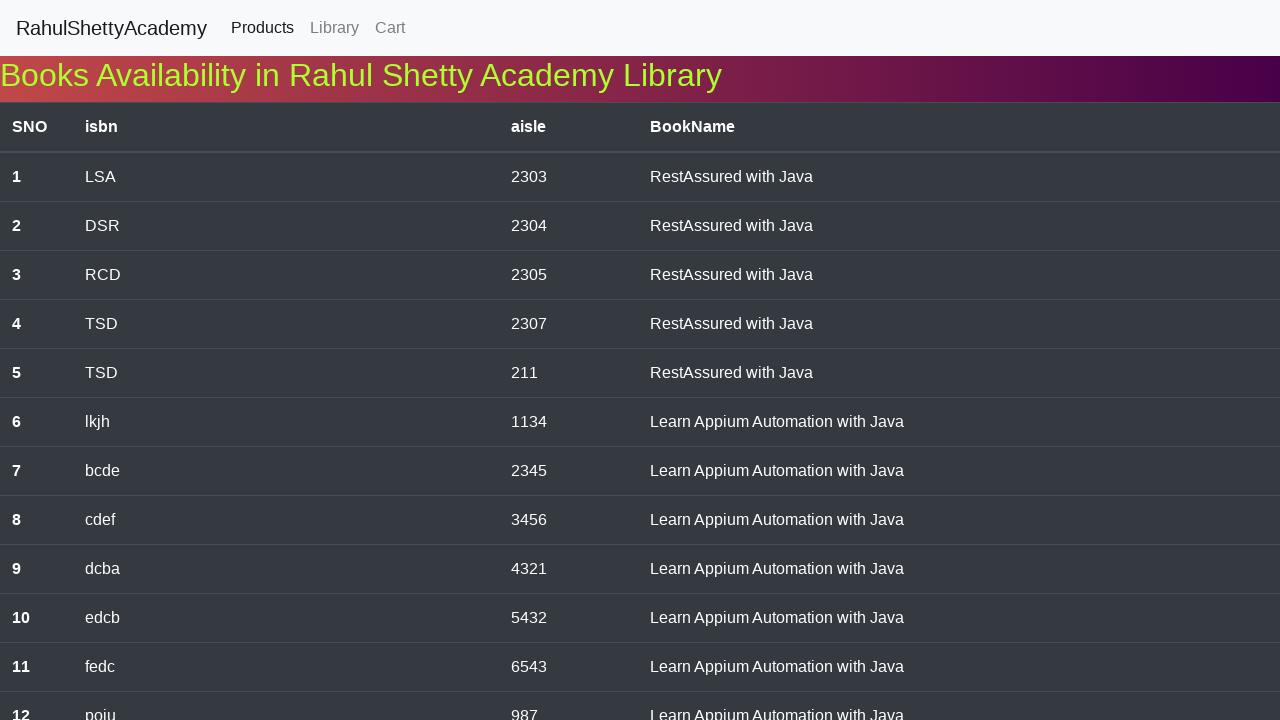